Tests A/B testing opt-out by adding an opt-out cookie before navigating to the page, then verifying the heading shows no A/B test is active.

Starting URL: https://the-internet.herokuapp.com/abtest

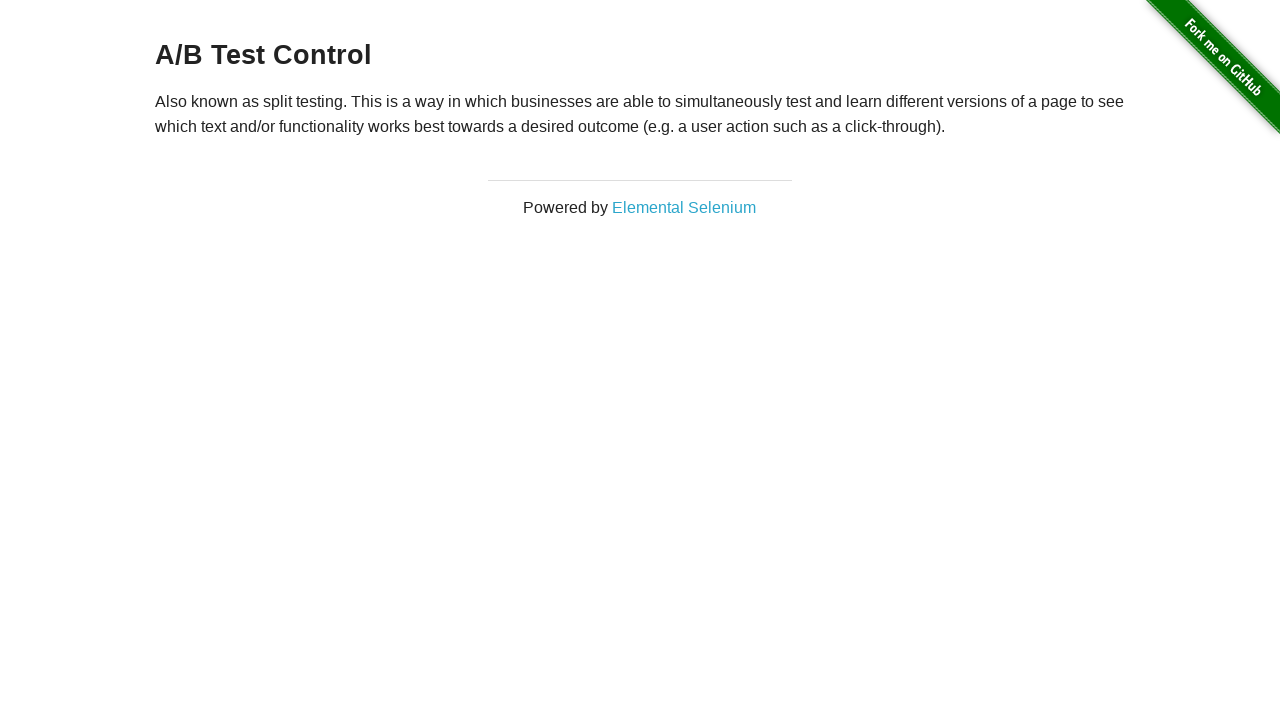

Added optimizelyOptOut cookie to opt out of A/B testing
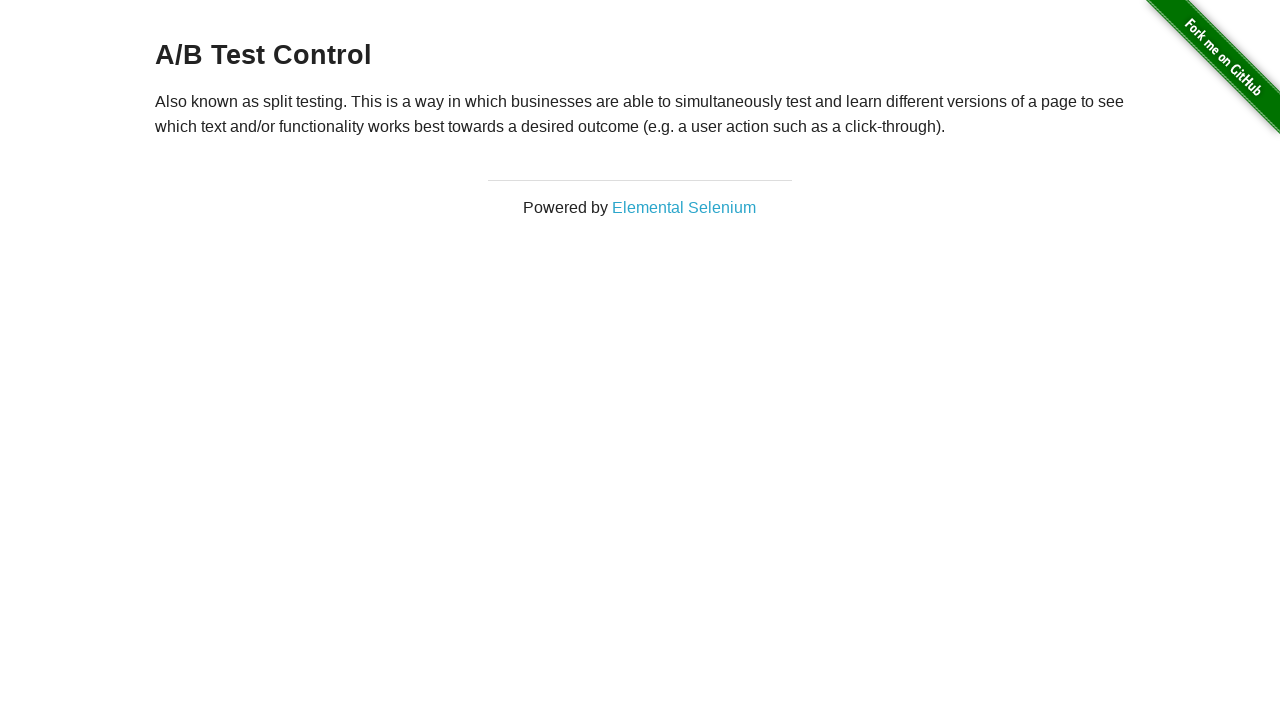

Navigated to A/B test page with opt-out cookie applied
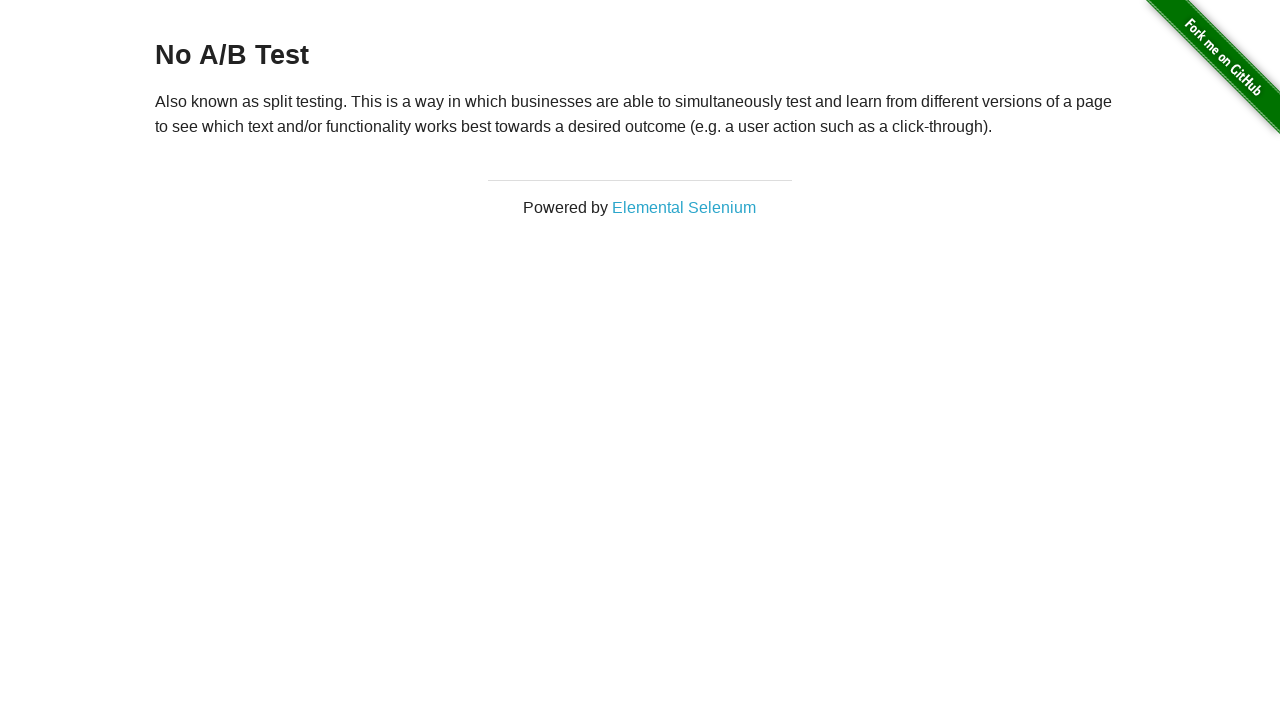

Located h3 heading element
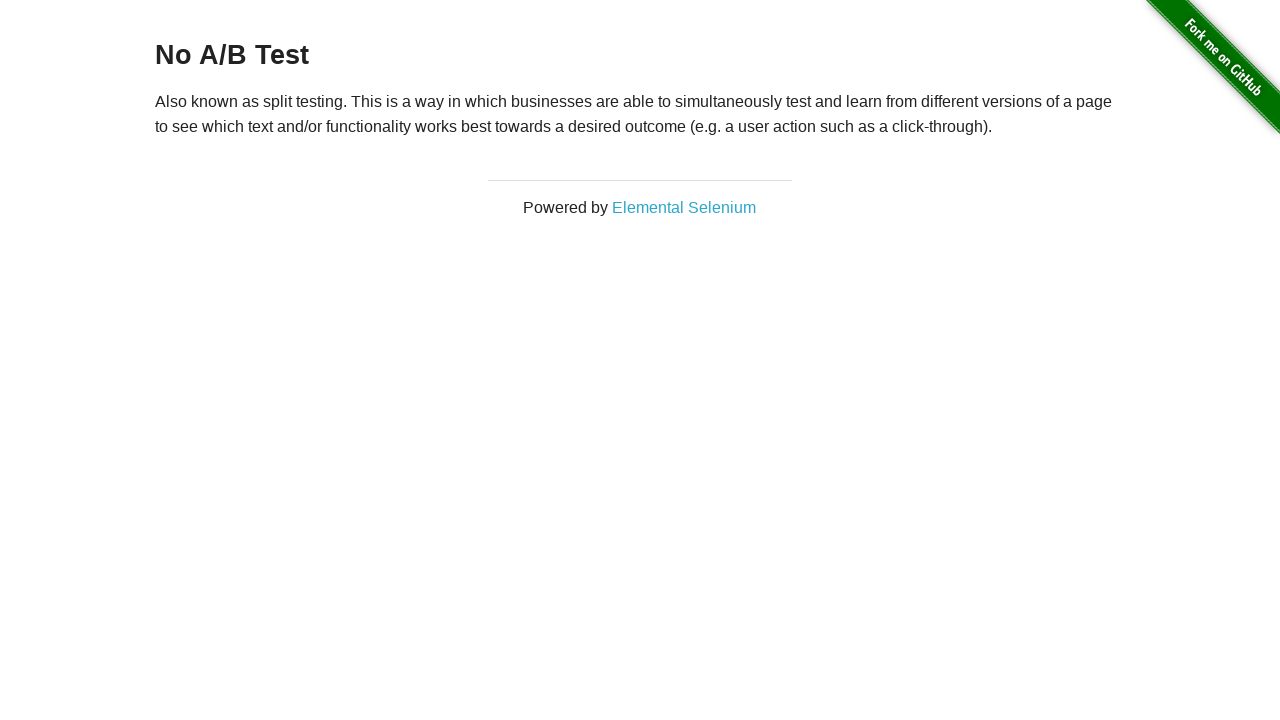

Waited for h3 heading to be visible
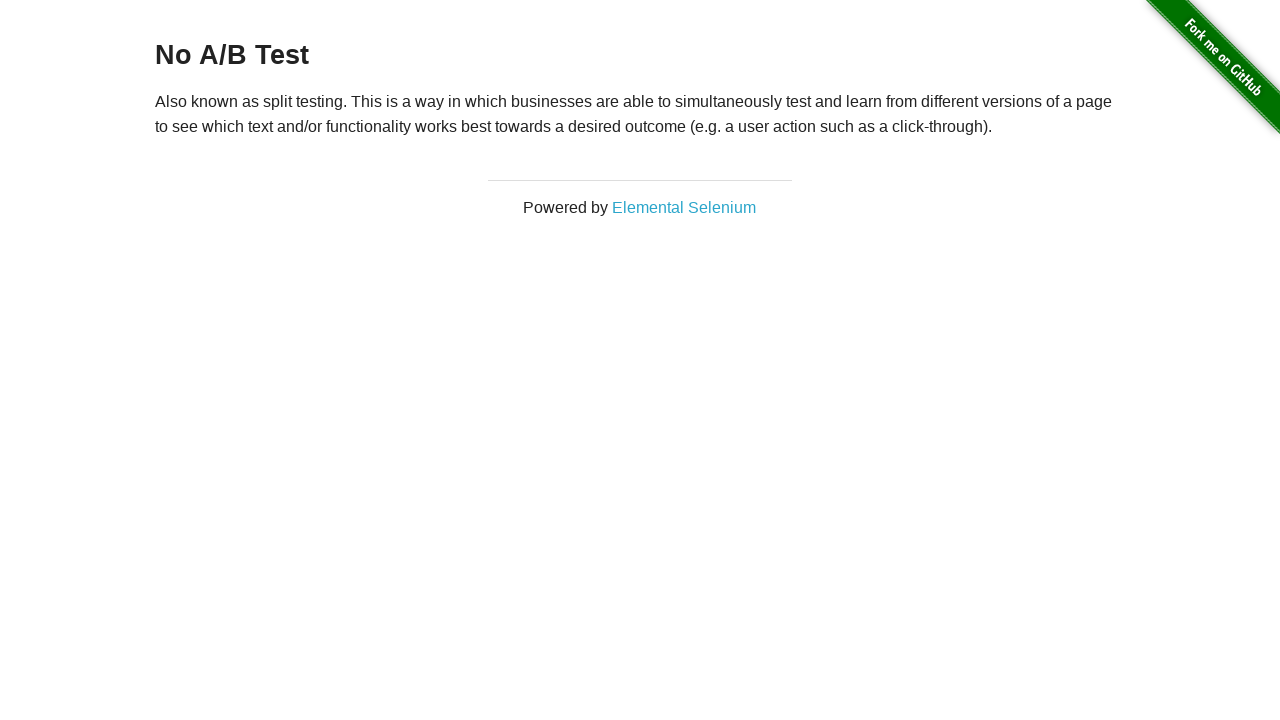

Verified heading text is 'No A/B Test' (A/B test opt-out successful)
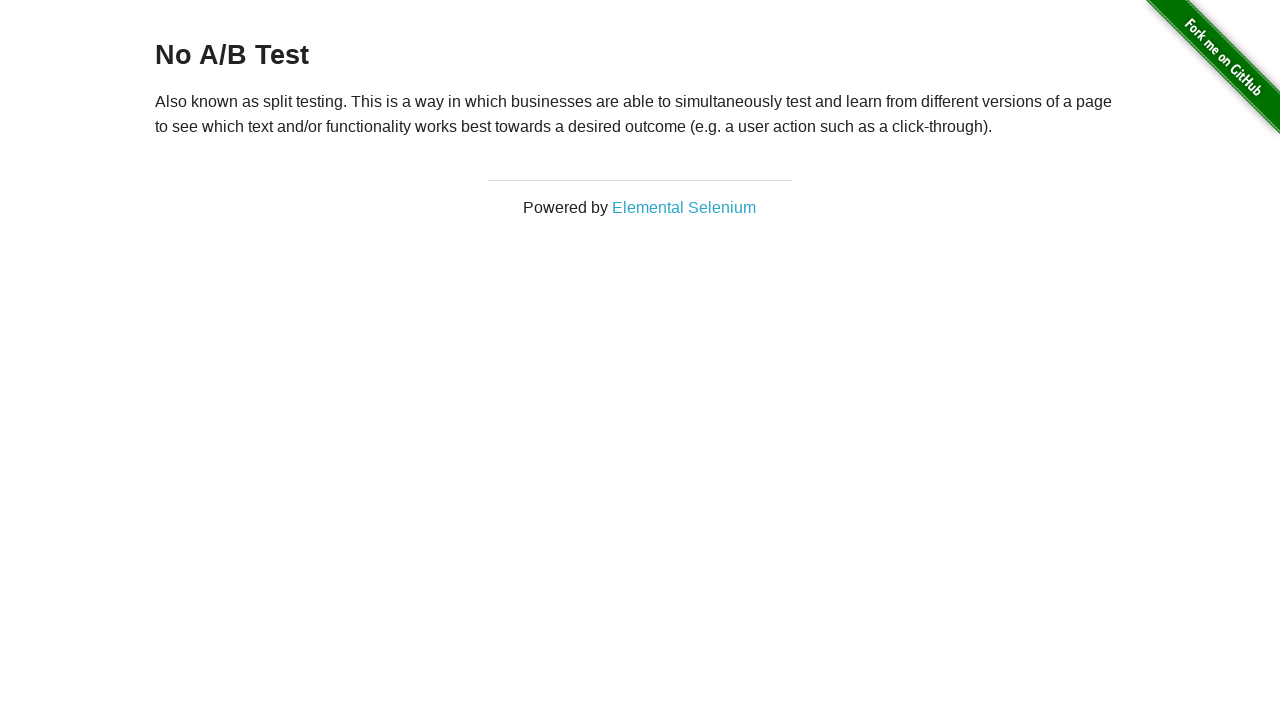

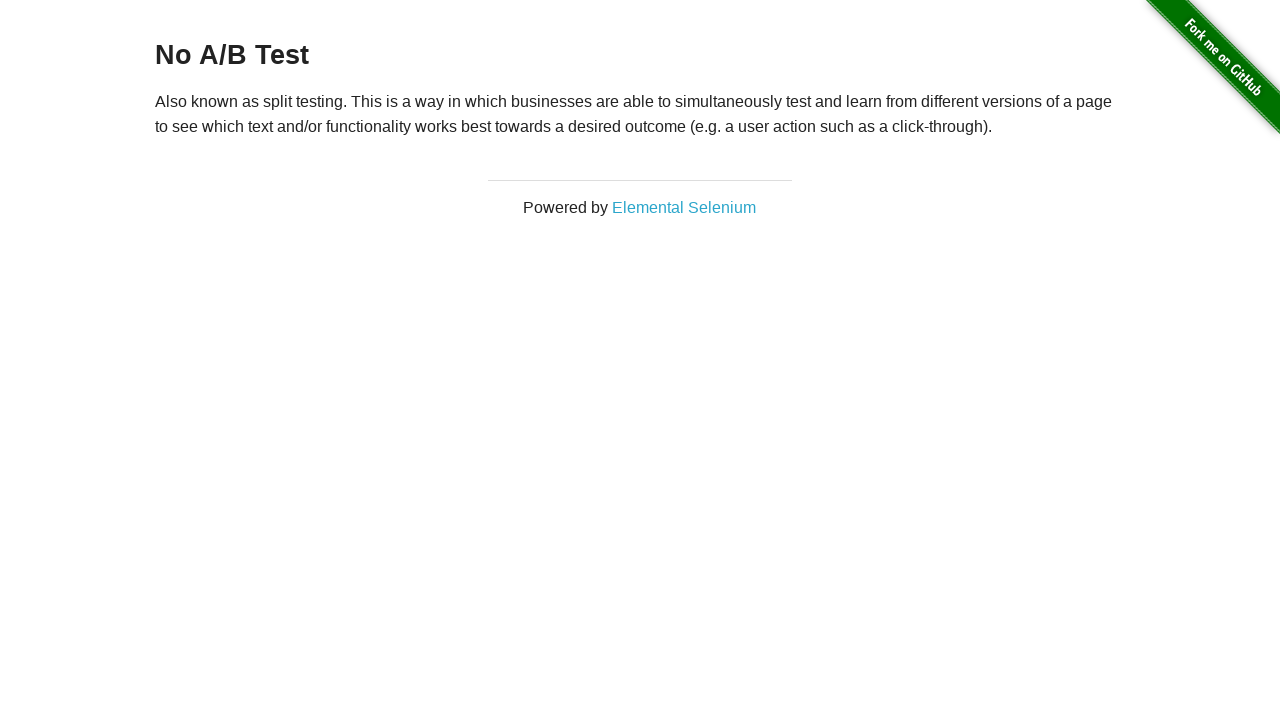